Tests square root calculation with a non-perfect square (80) and verifies the alert message shows the correct decimal result

Starting URL: https://kristinek.github.io/site/tasks/enter_a_number

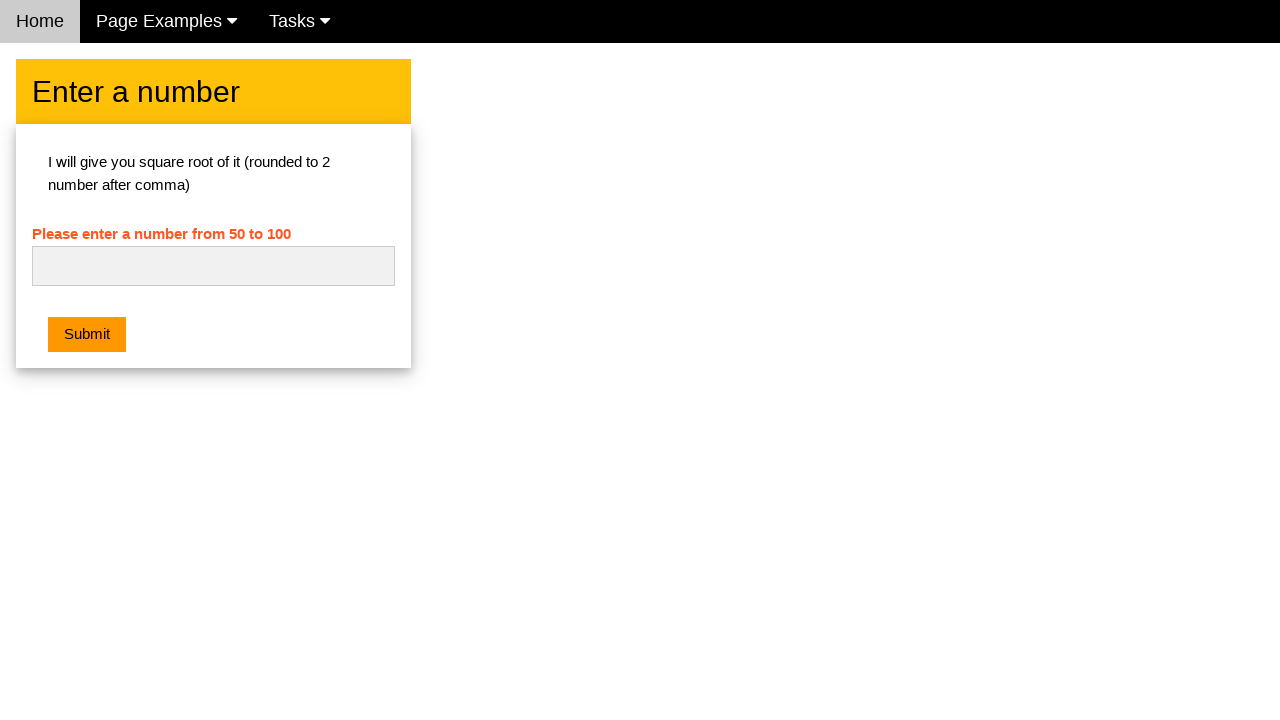

Filled input field with non-perfect square number 80 on #numb
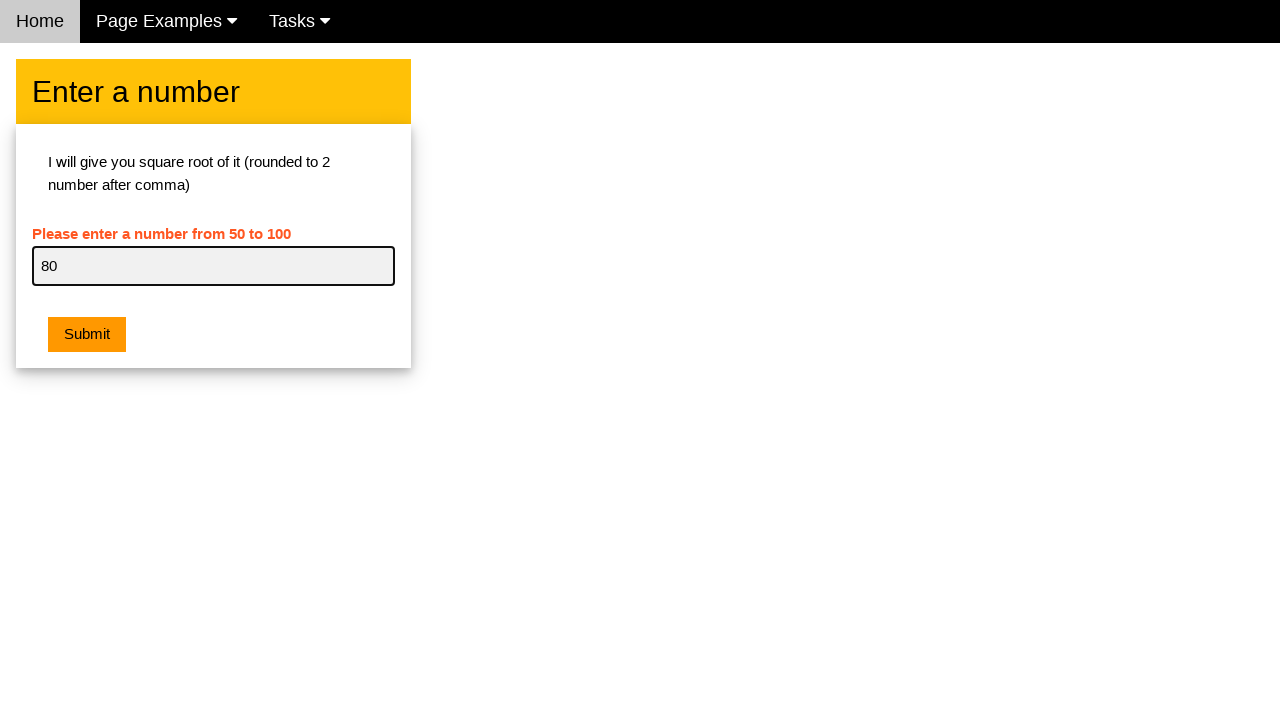

Set up dialog handler to verify alert message
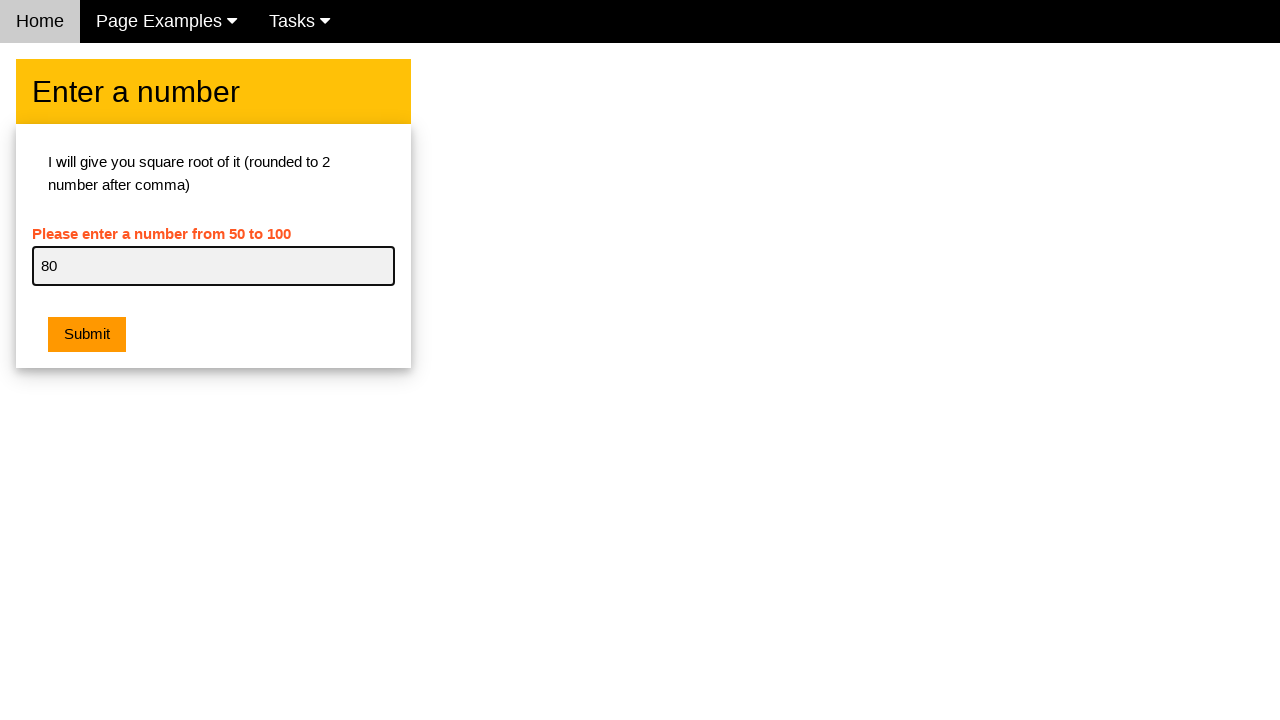

Clicked submit button to calculate square root at (87, 335) on .w3-orange
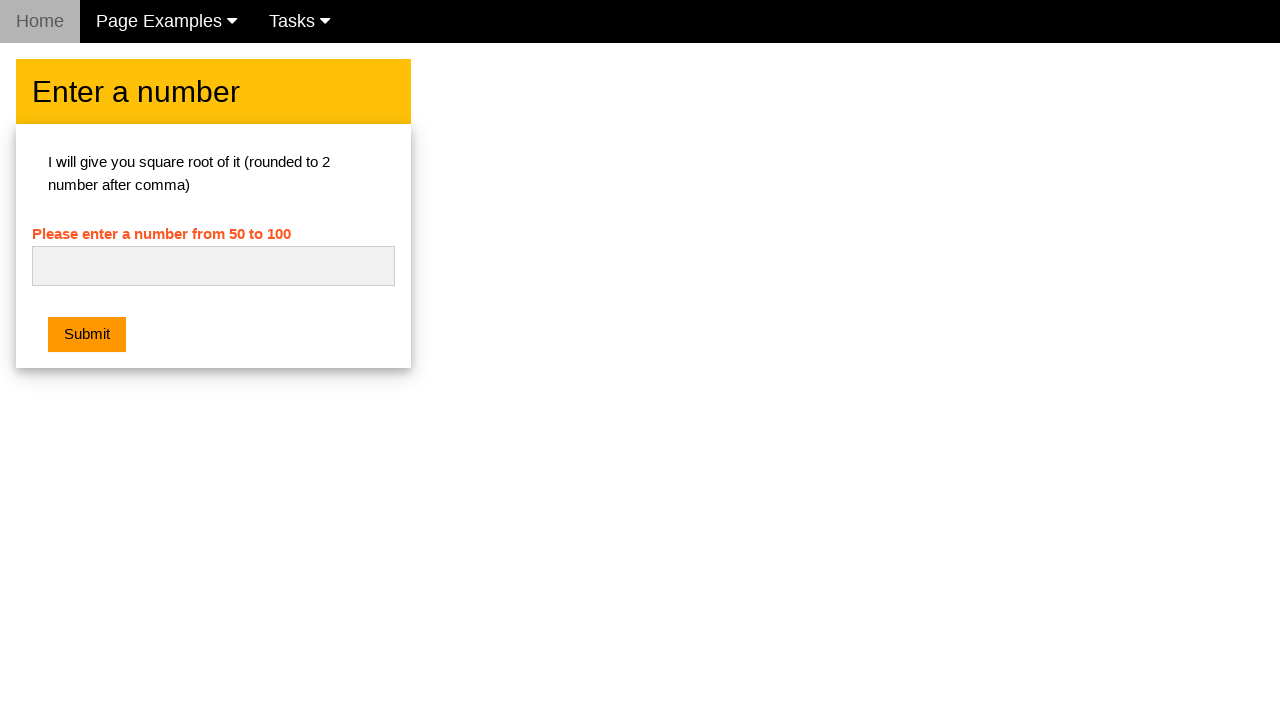

Waited for alert dialog to be processed
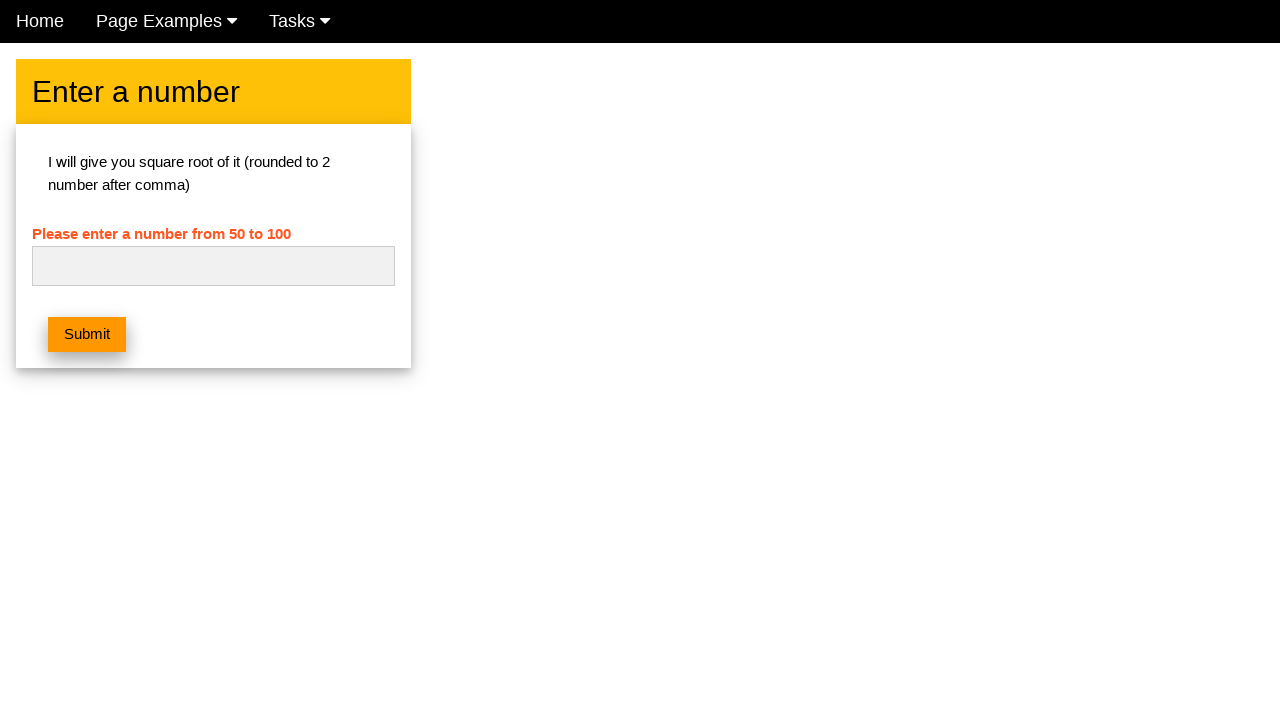

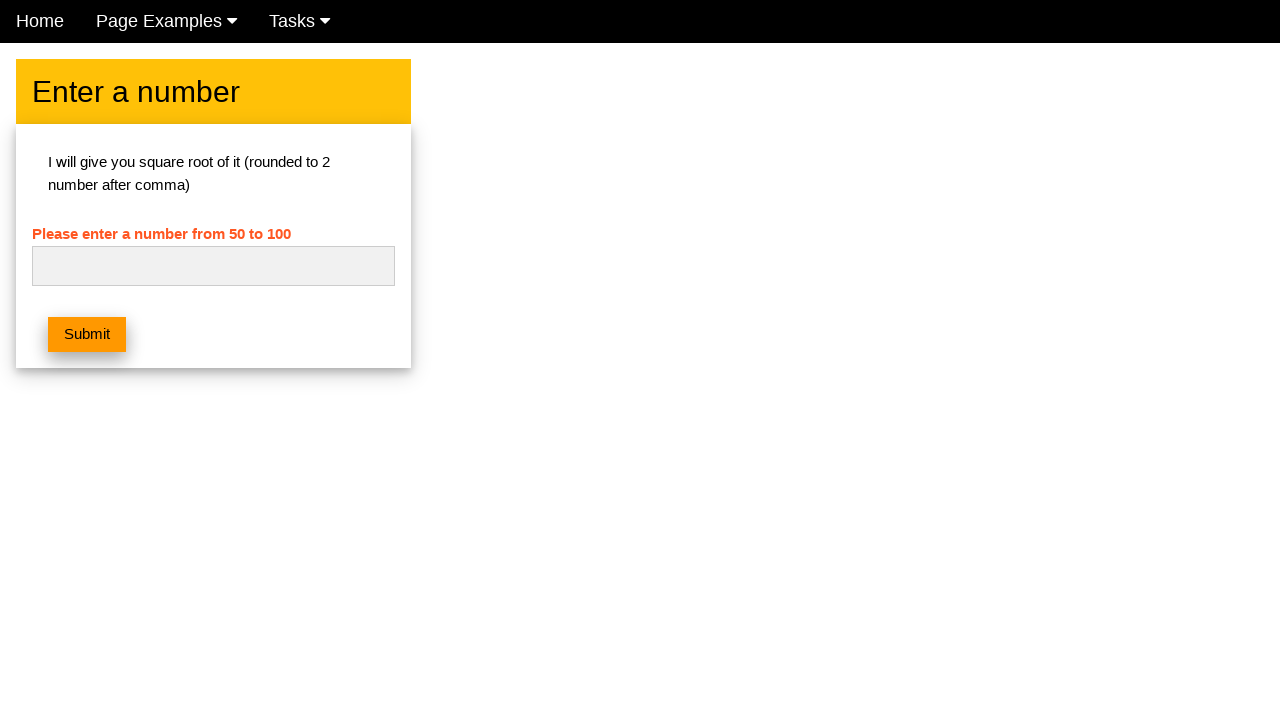